Tests modal dialog functionality by clicking a button to open a modal and then closing it using JavaScript execution

Starting URL: https://formy-project.herokuapp.com/modal

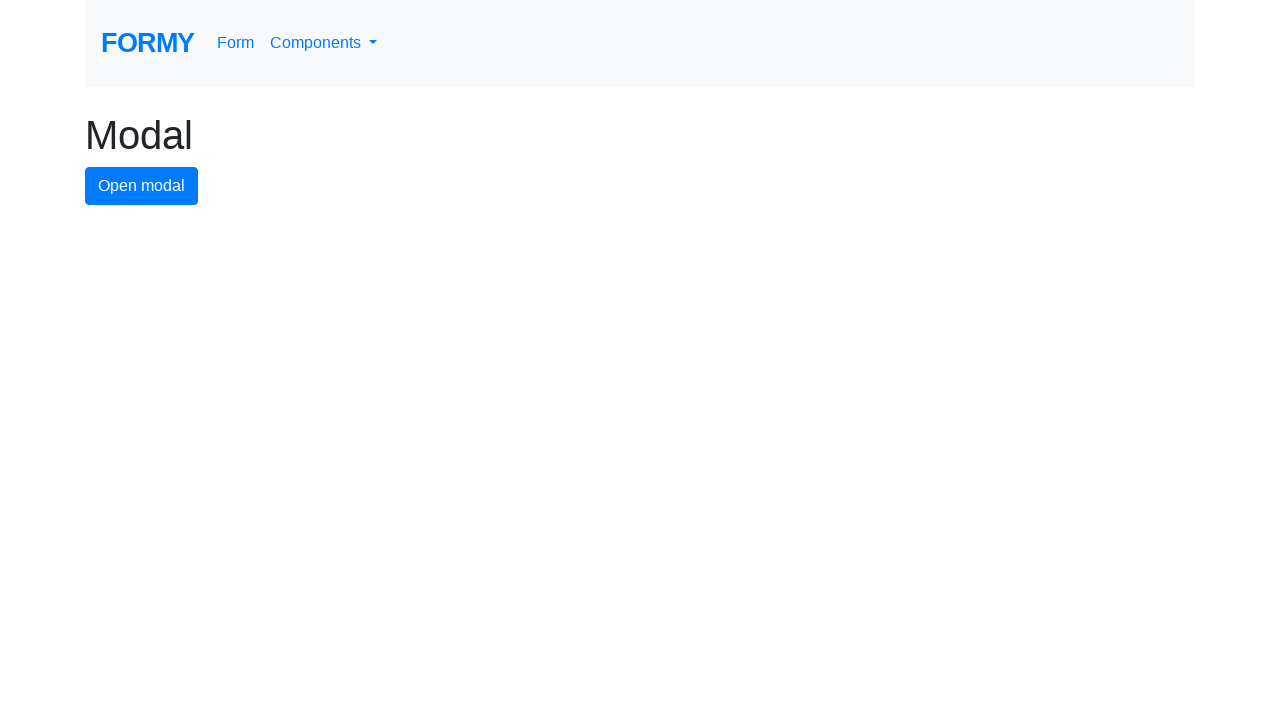

Clicked modal button to open modal dialog at (142, 186) on #modal-button
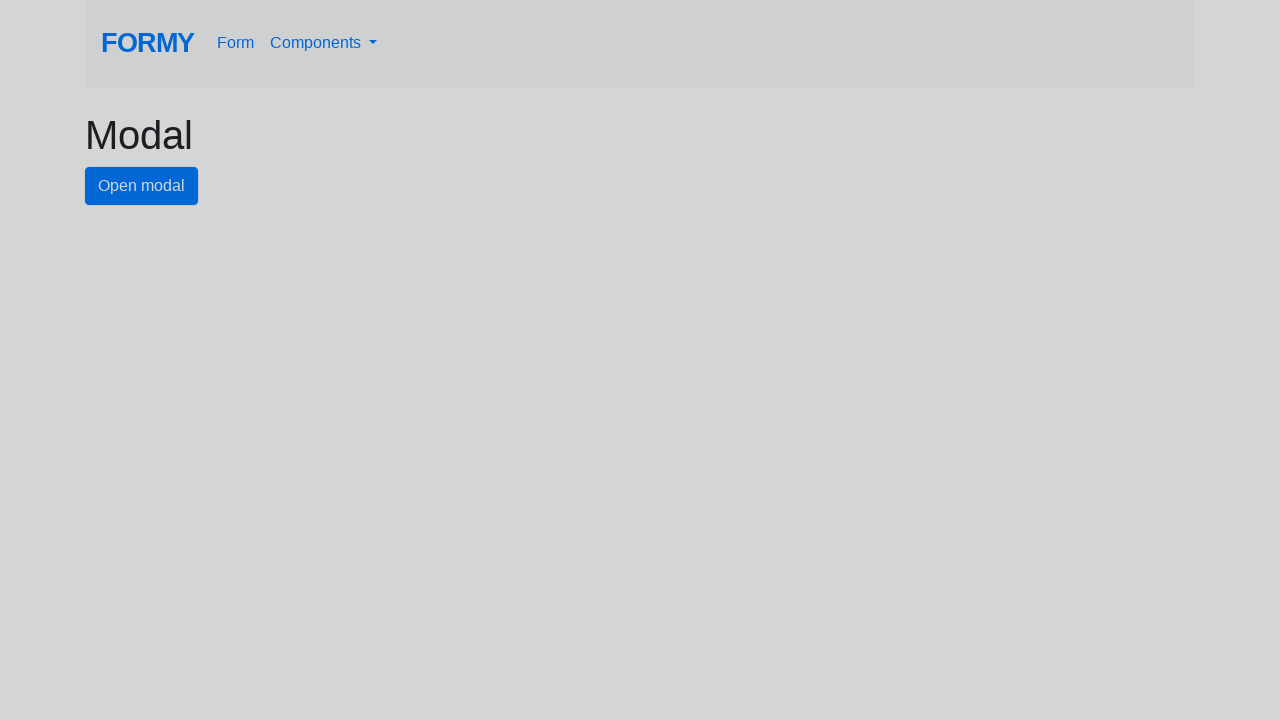

Modal dialog appeared with close button visible
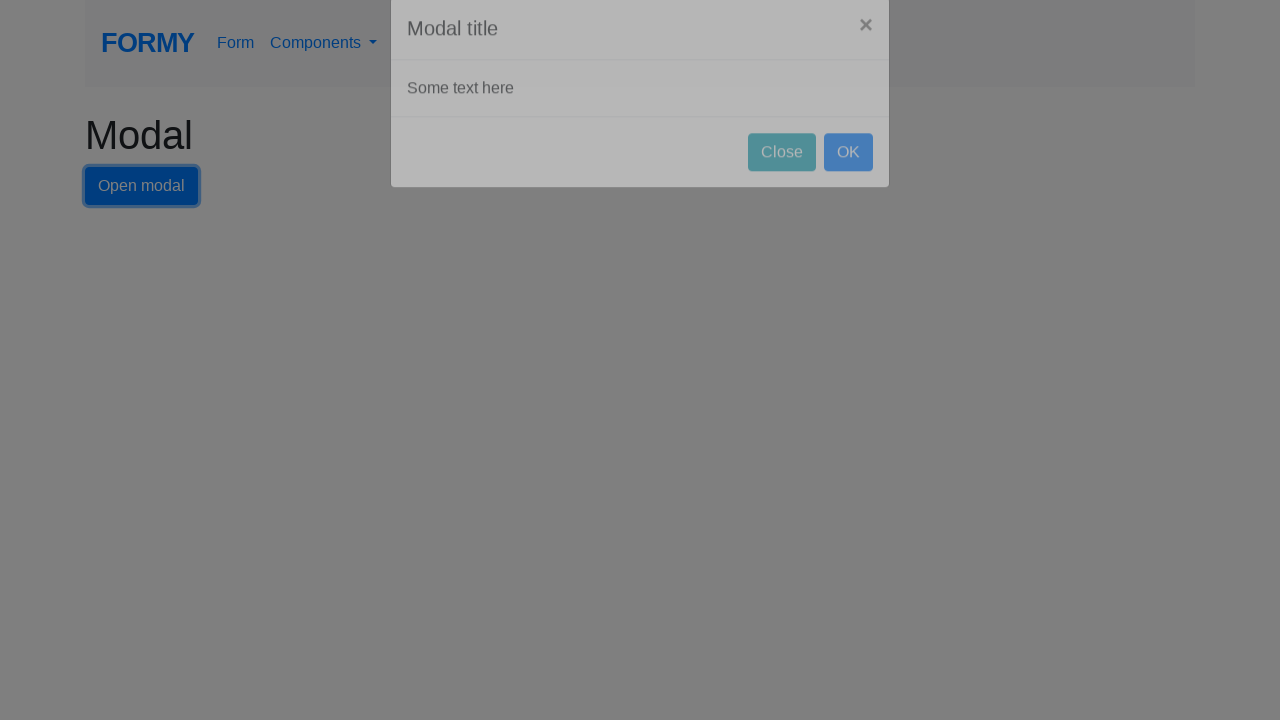

Clicked close button to close modal dialog at (782, 184) on #close-button
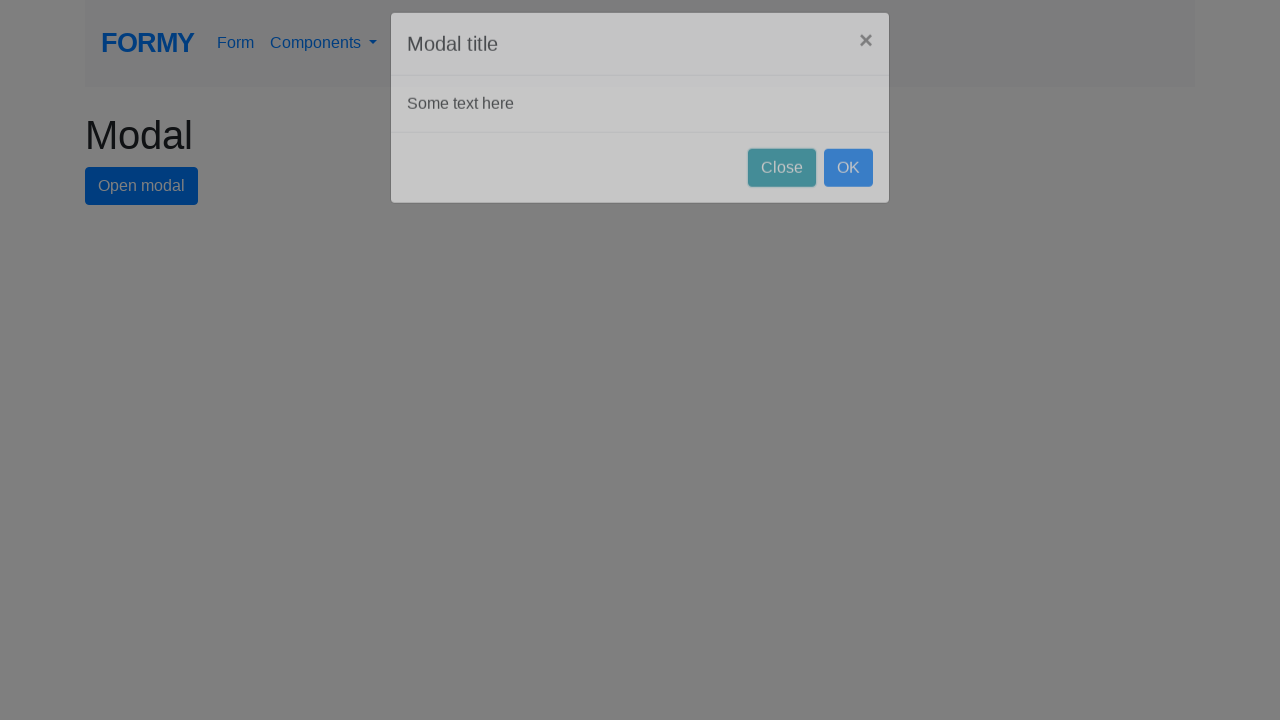

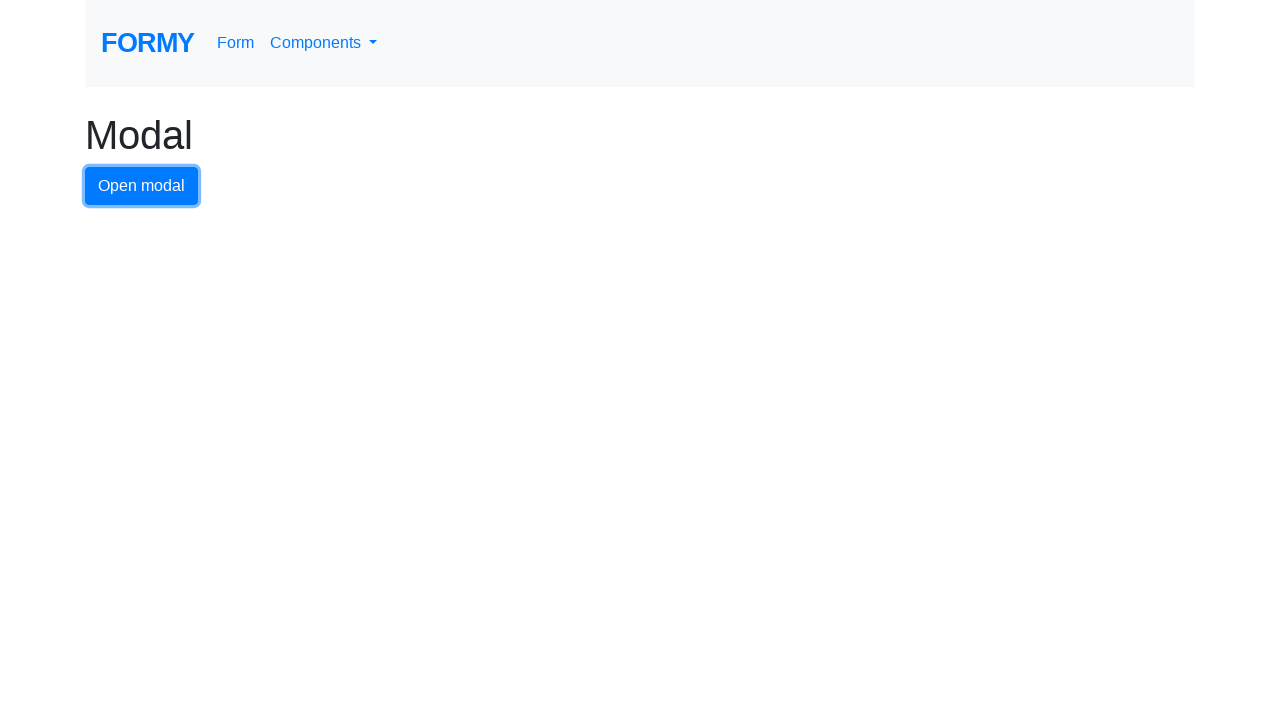